Tests nested iframe handling by navigating to a frames demo page, accessing a nested frame, and checking a checkbox element within a child frame

Starting URL: https://ui.vision/demo/webtest/frames/

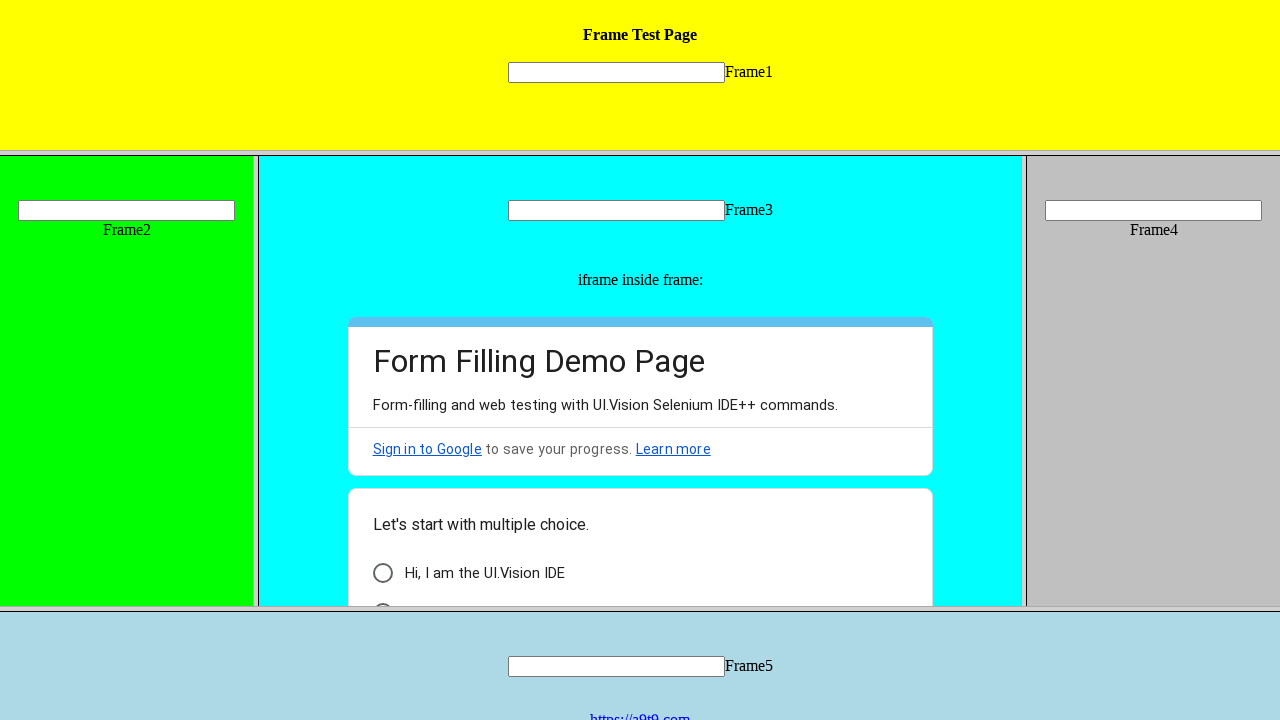

Navigated to frames demo page
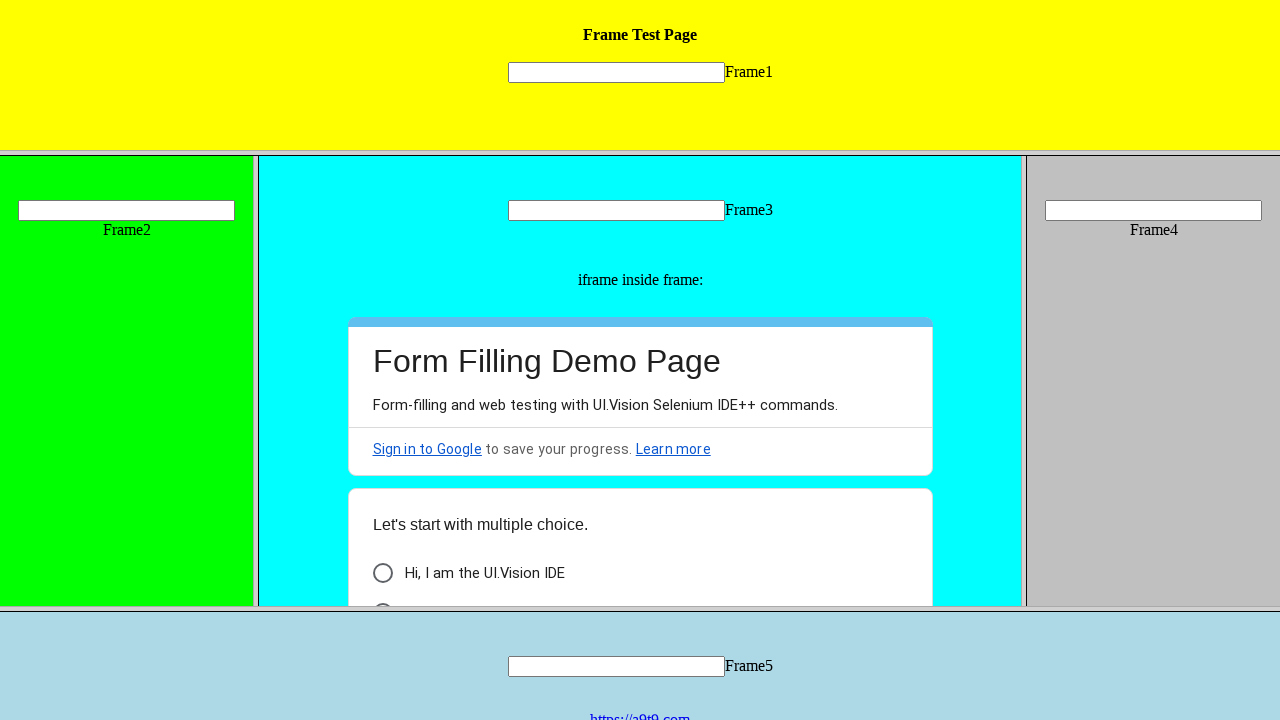

Retrieved frame3 by URL
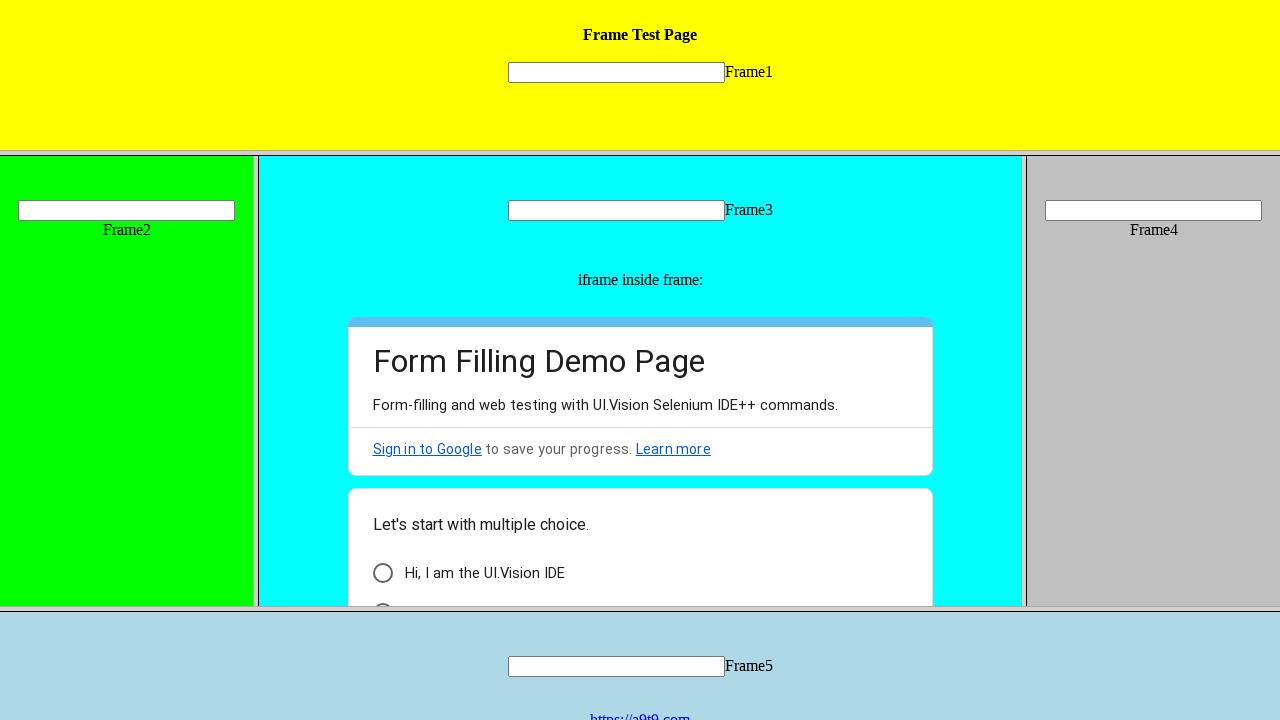

Got all child frames of frame3
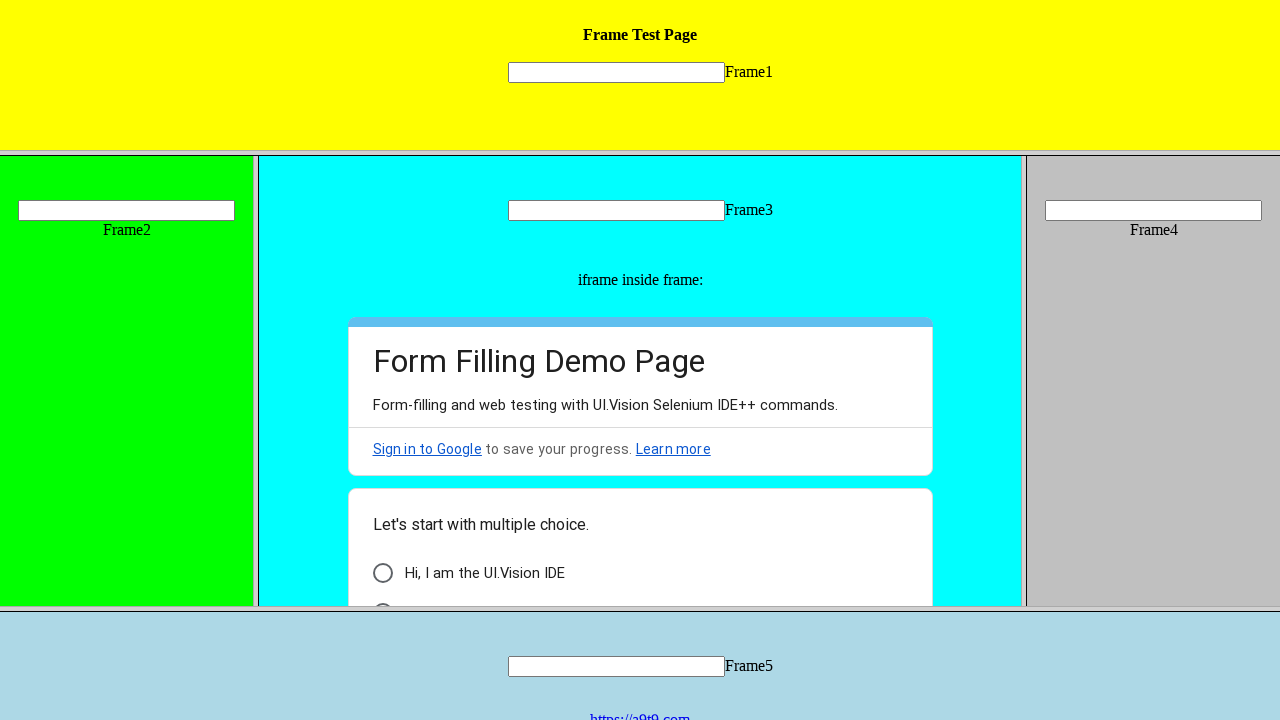

Checked checkbox element in first child frame at (382, 480) on xpath=//*[@id='i21']/div[2]
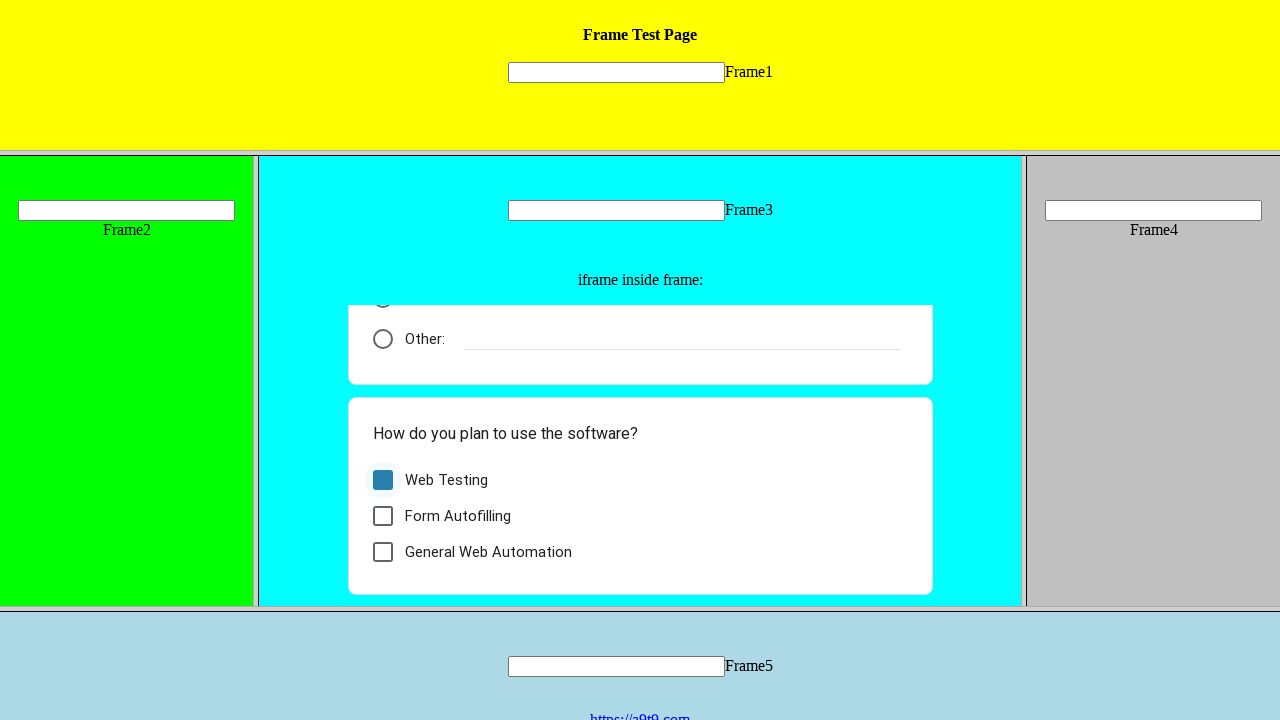

Waited 3 seconds for action to complete
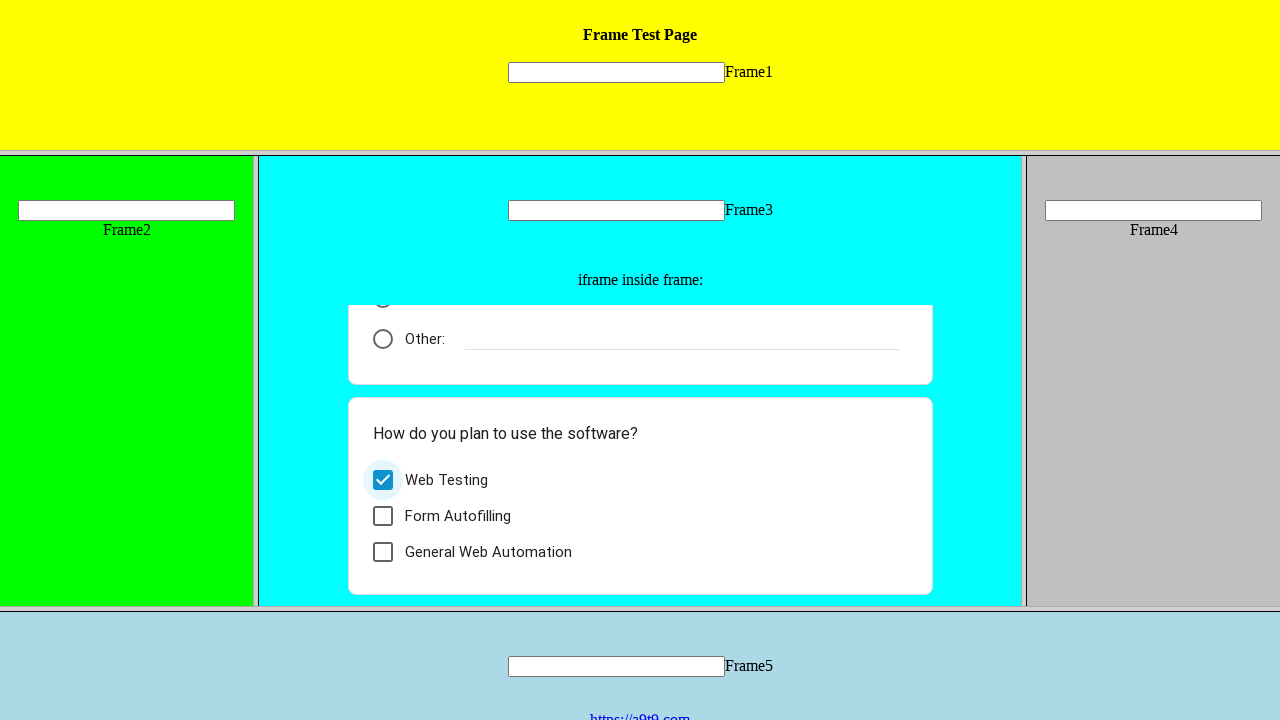

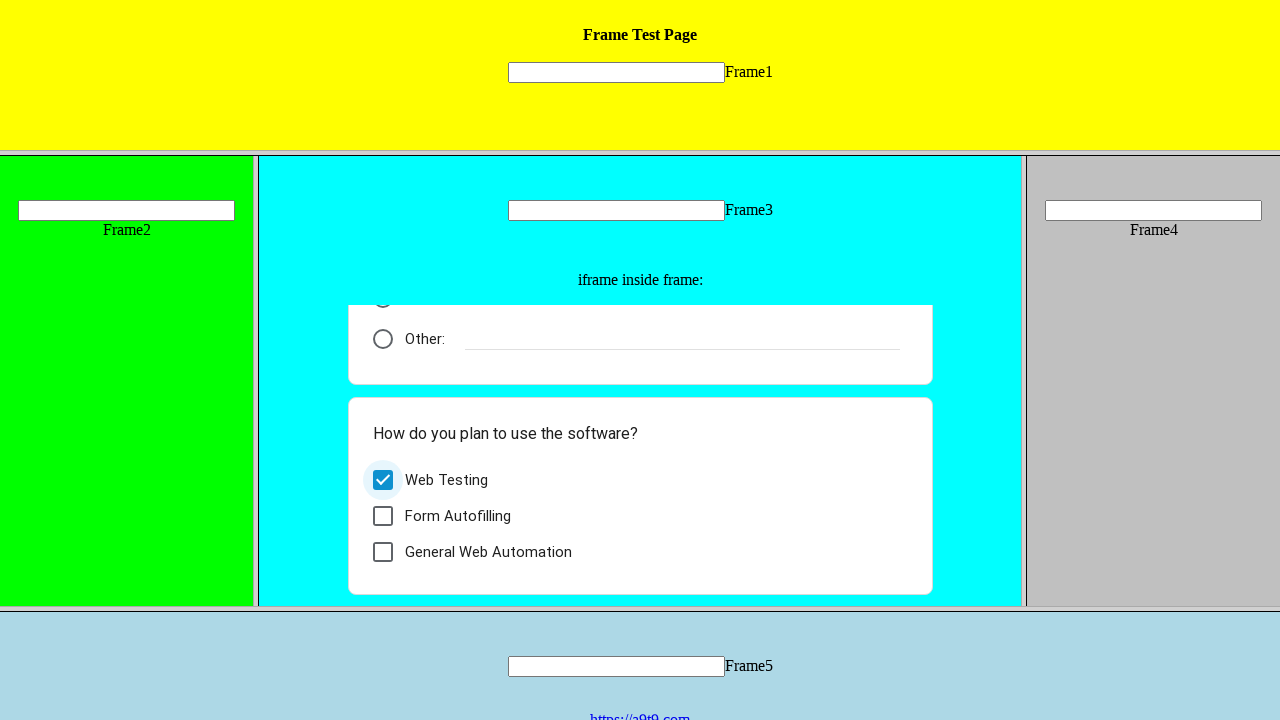